Tests various interactive elements on DemoQA including links (with window handling), broken links page navigation, button interactions (double-click, right-click), and dynamic properties verification.

Starting URL: https://demoqa.com/elements

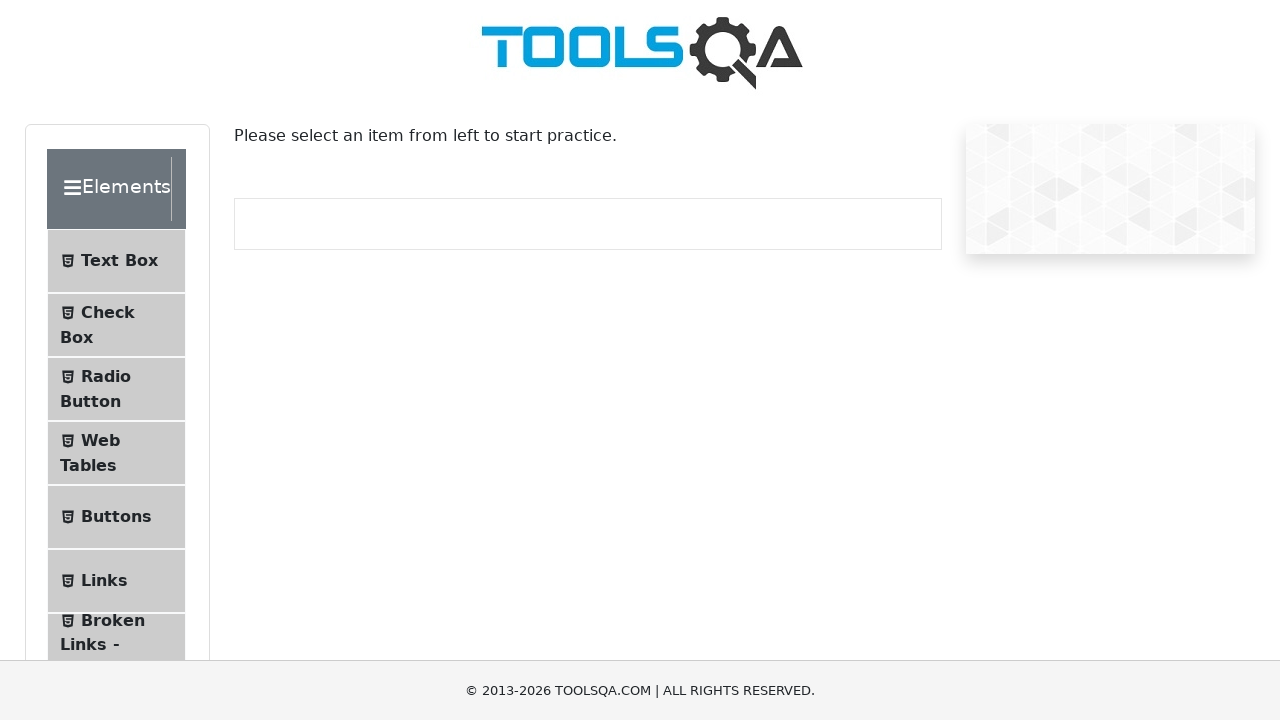

Scrolled down the page by 300 pixels
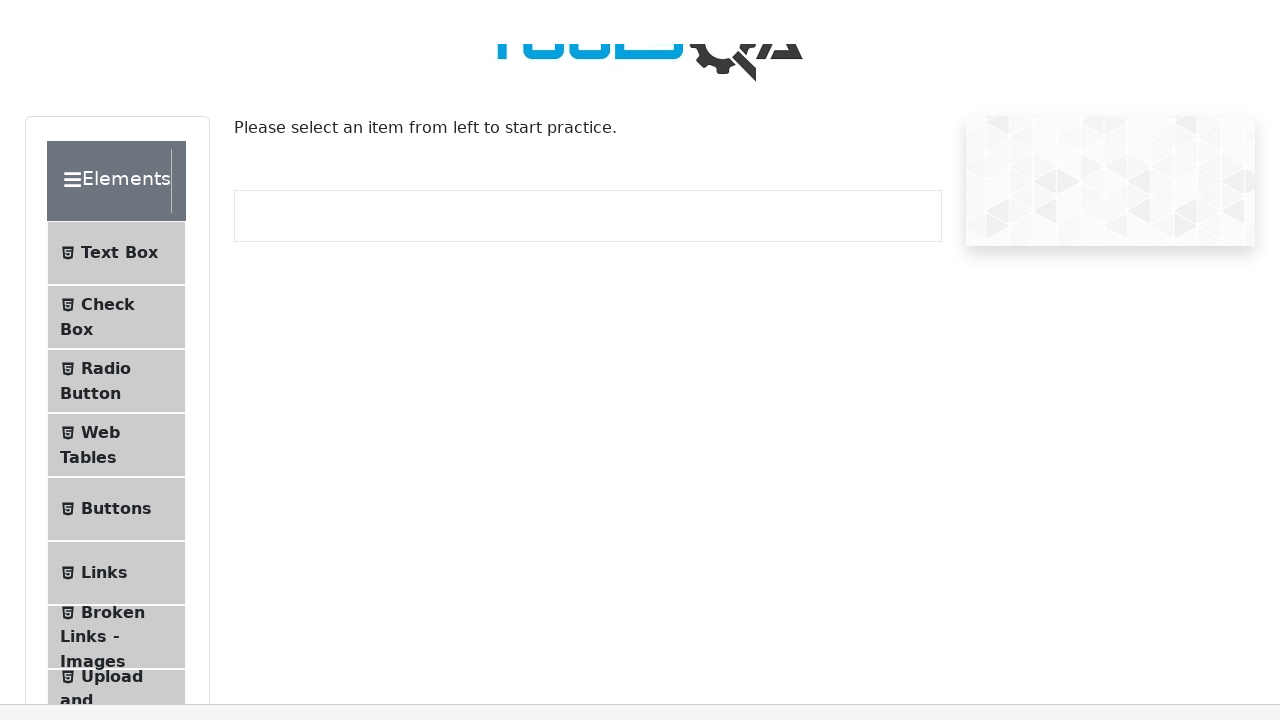

Clicked on Links menu item at (104, 281) on xpath=//span[text()='Links']
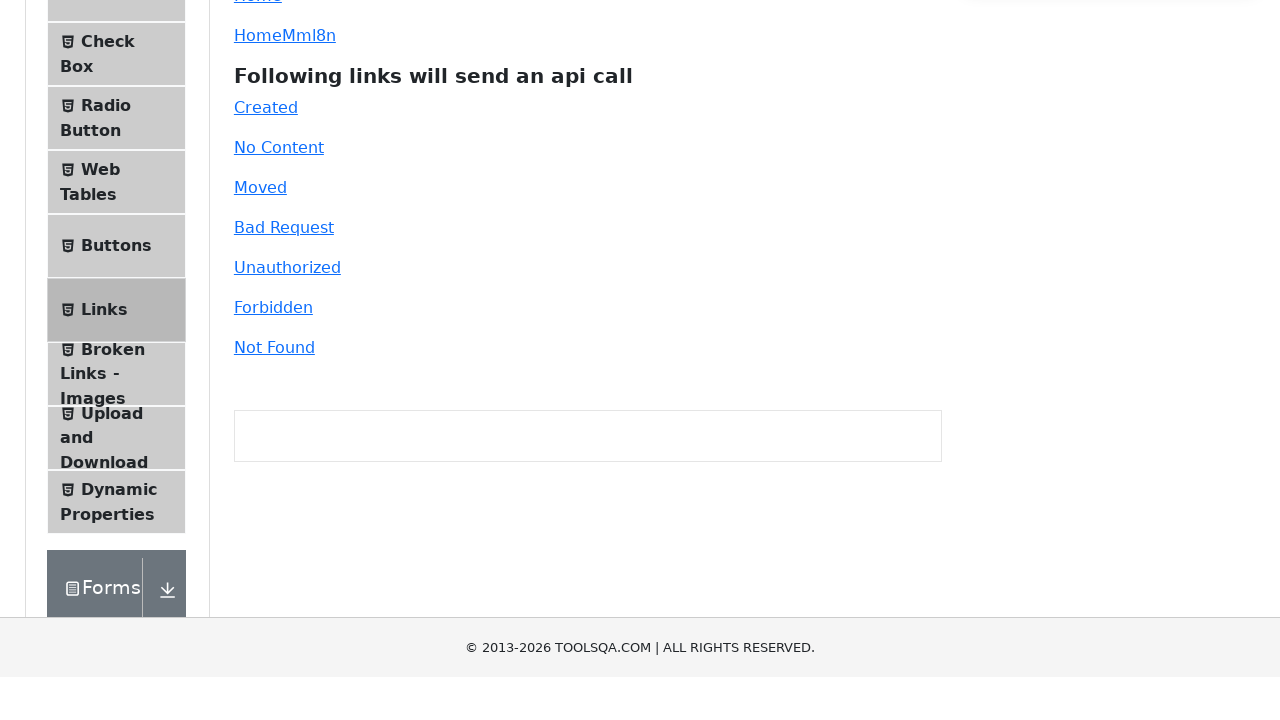

Clicked on simple link that opens new window at (258, 46) on a#simpleLink
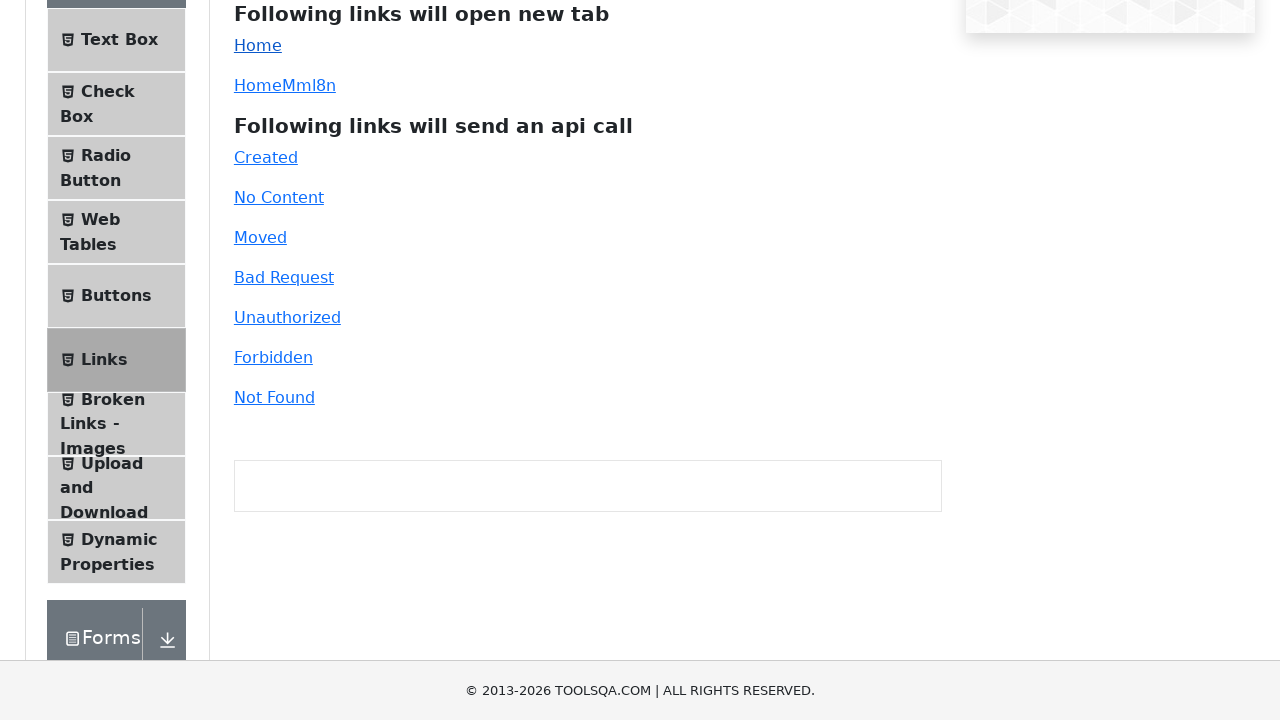

New window/tab loaded and ready
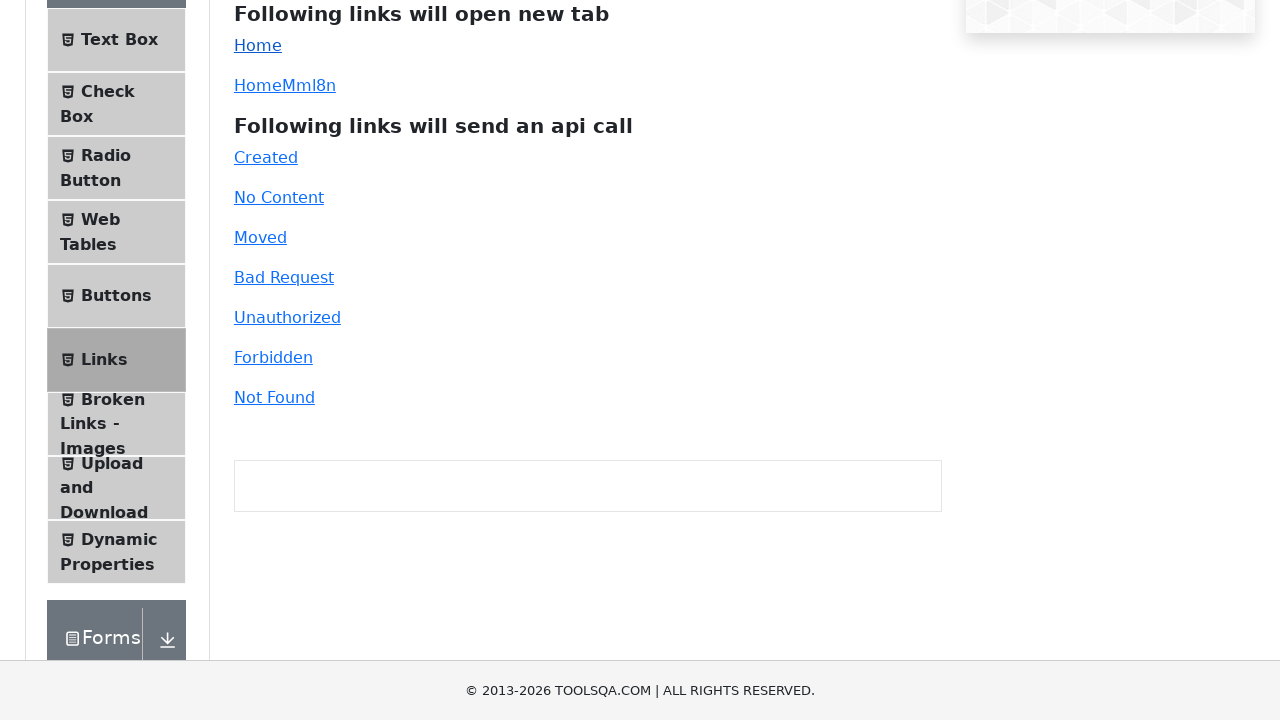

Closed new window/tab
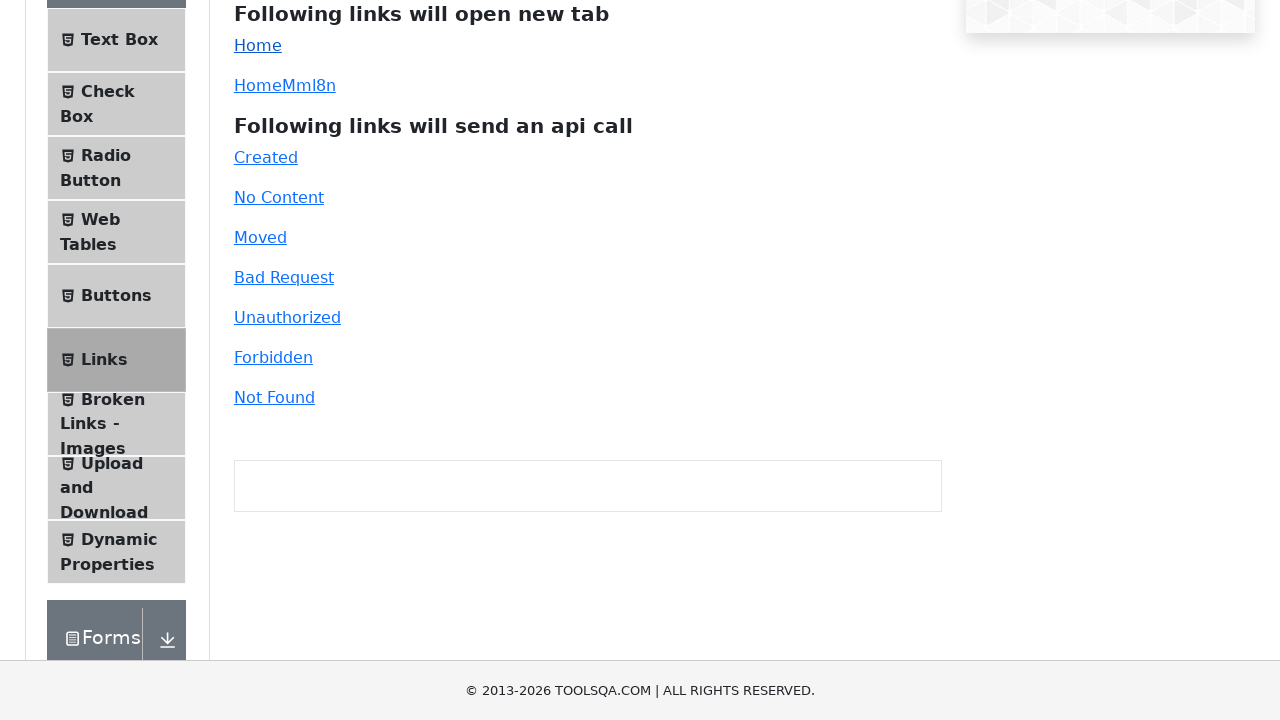

Clicked on 'Created' API link at (266, 158) on a#created
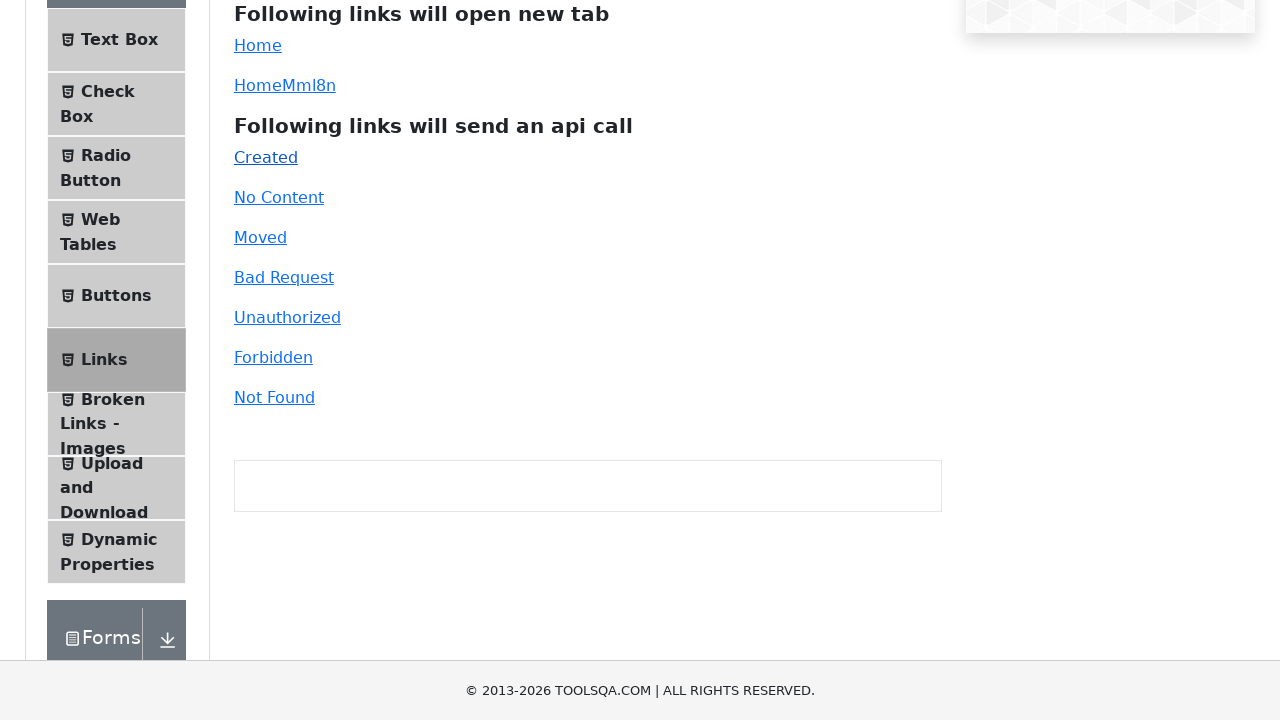

Waited 2 seconds for response
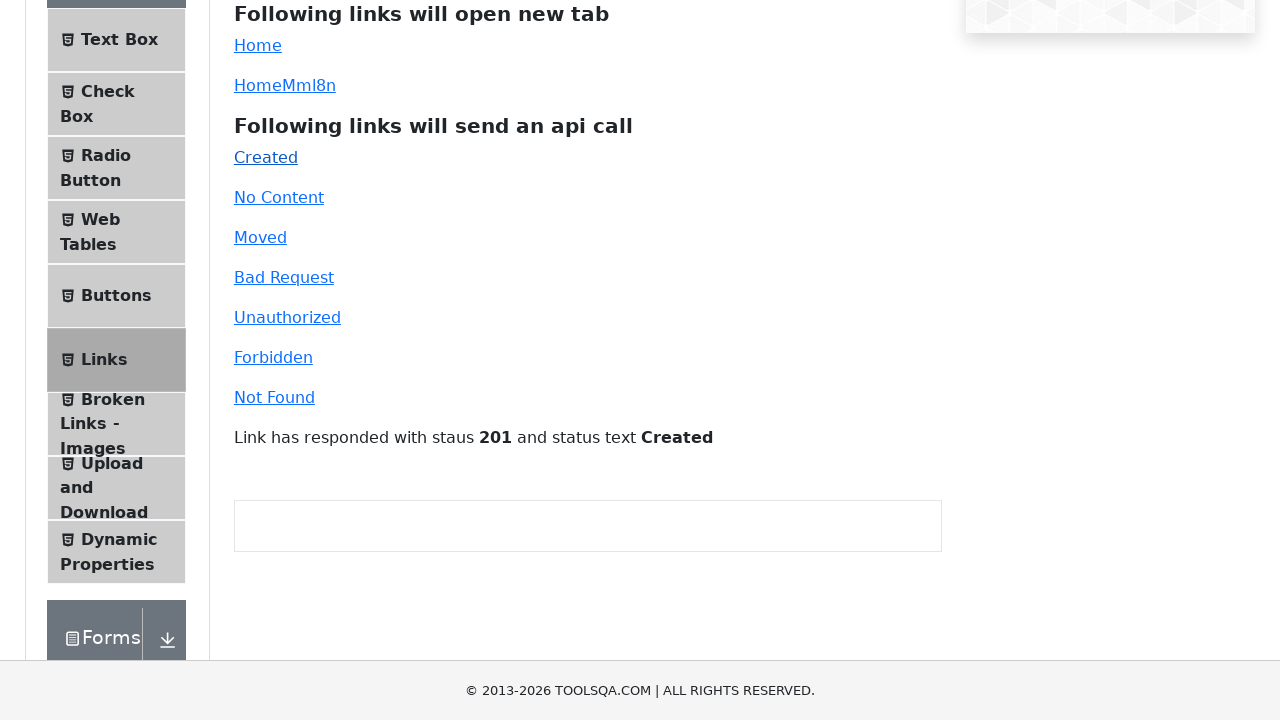

Link response message appeared
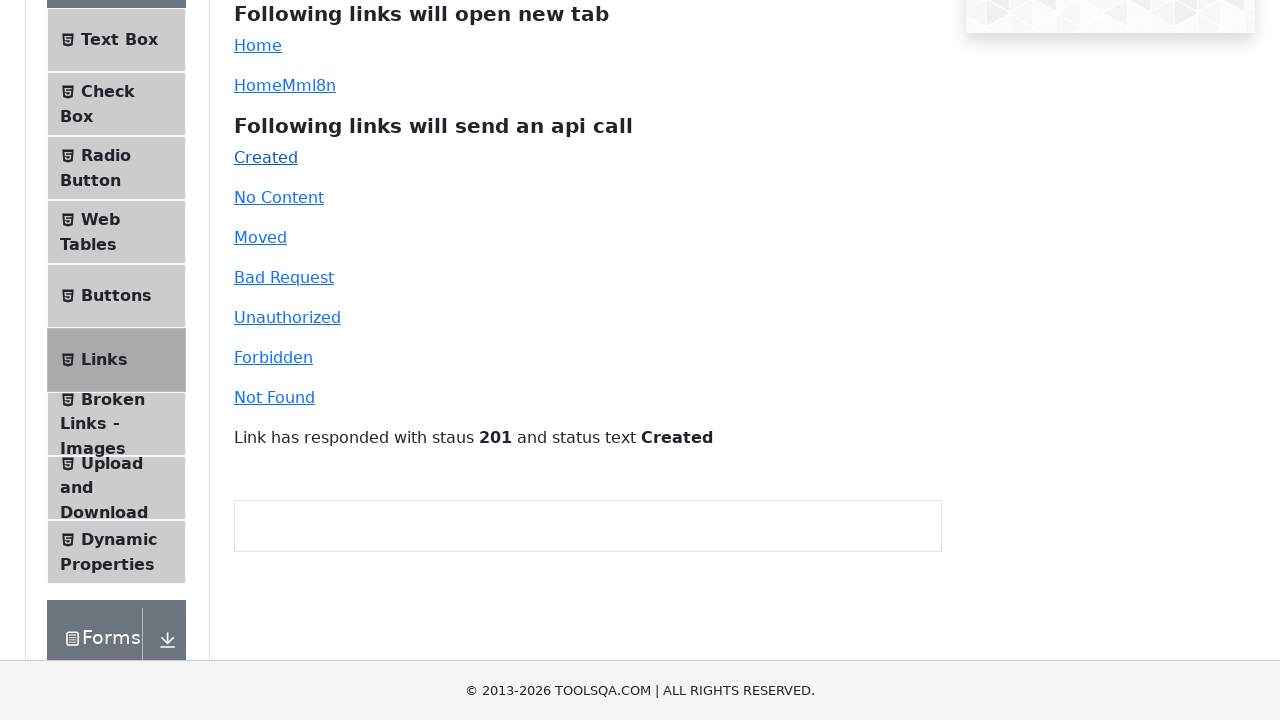

Scrolled down the page by 500 pixels
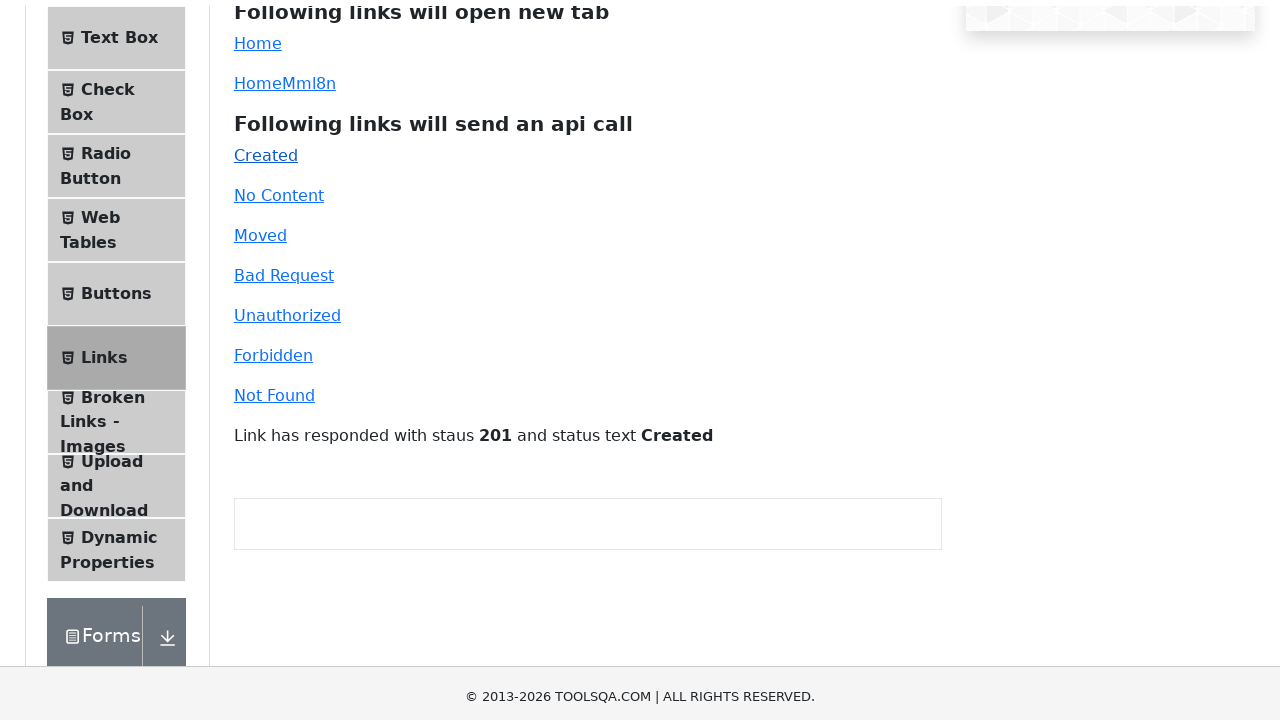

Clicked on Broken Links - Images menu item at (90, 2) on xpath=//span[text()='Broken Links - Images']
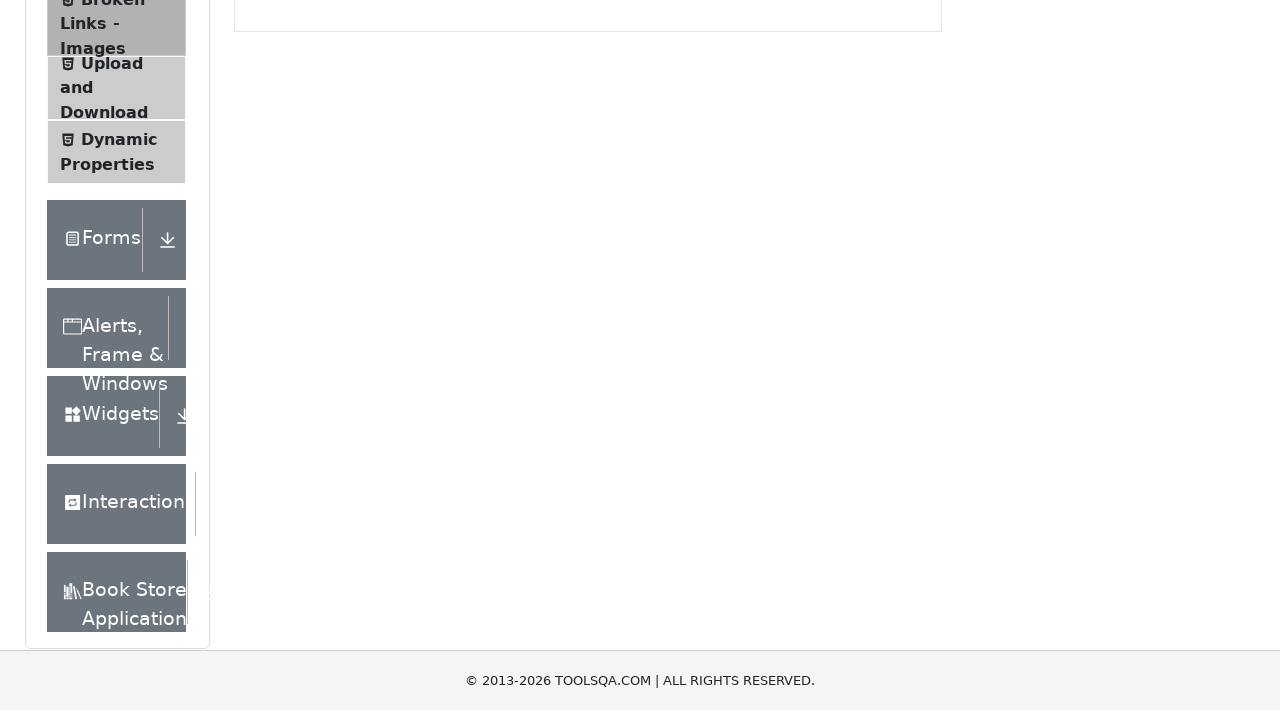

Waited 2 seconds for Broken Links - Images page to load
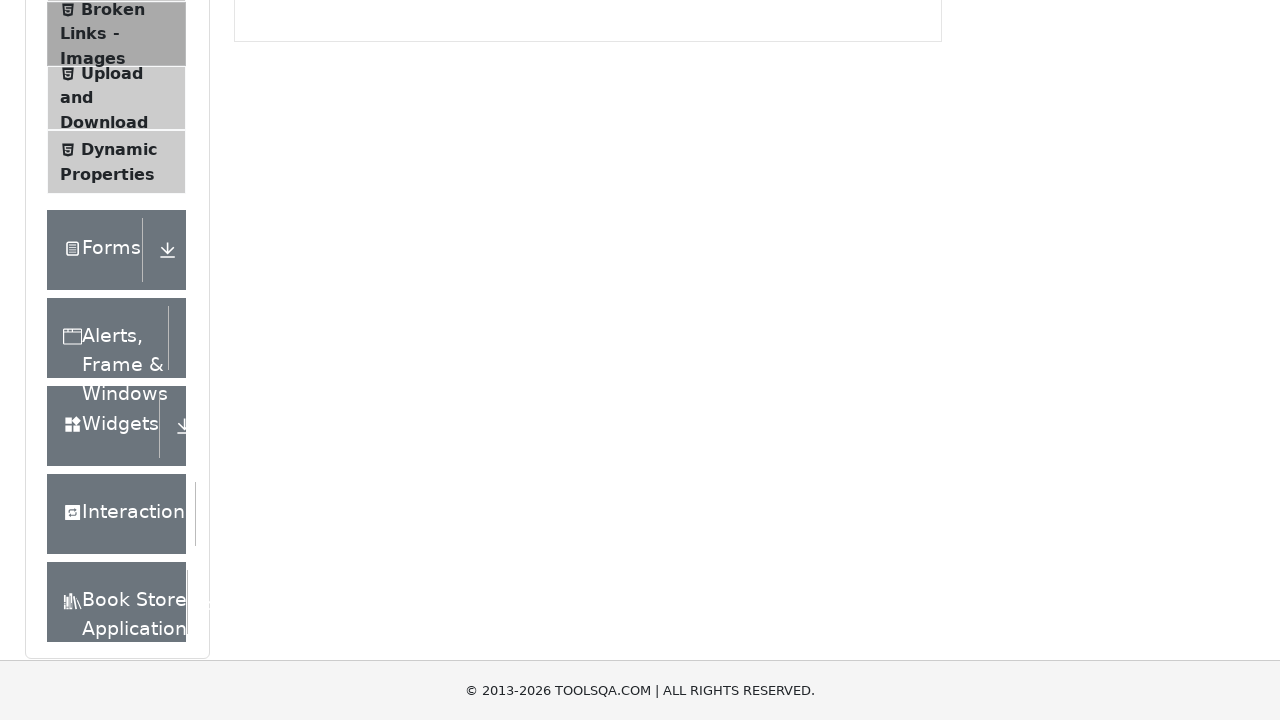

Scrolled down the page by 300 pixels
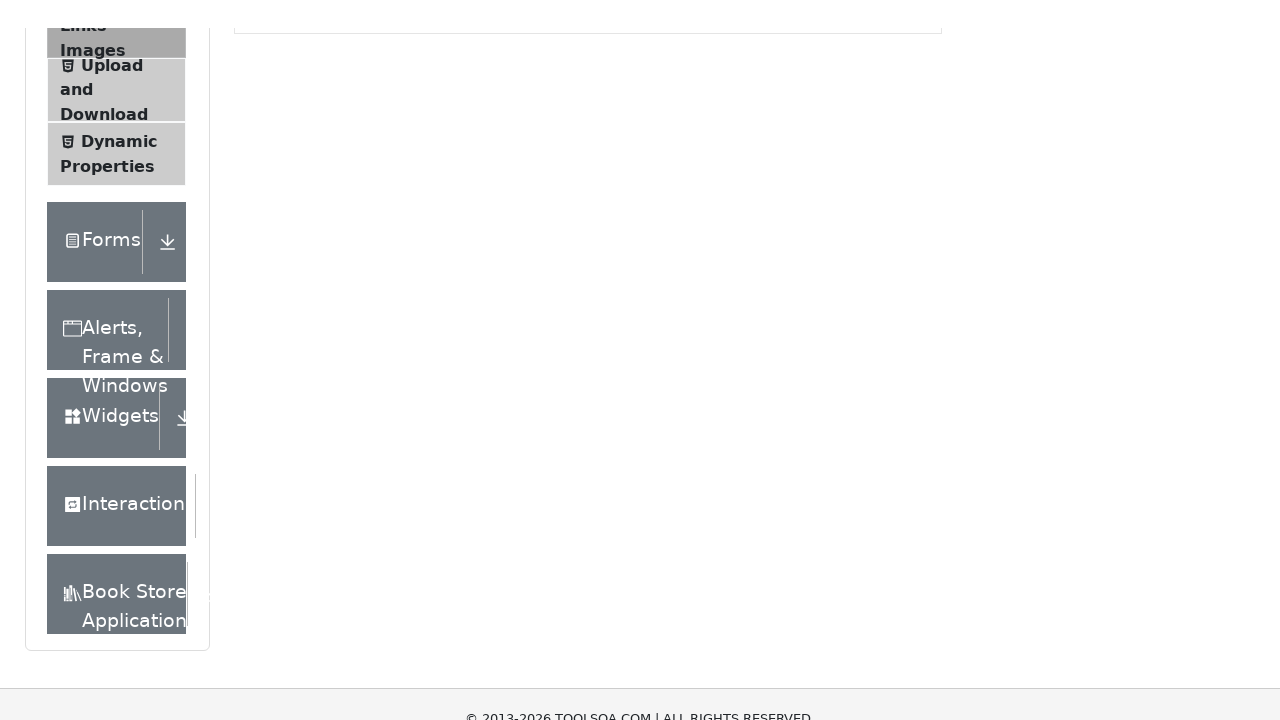

Verified broken link element is present
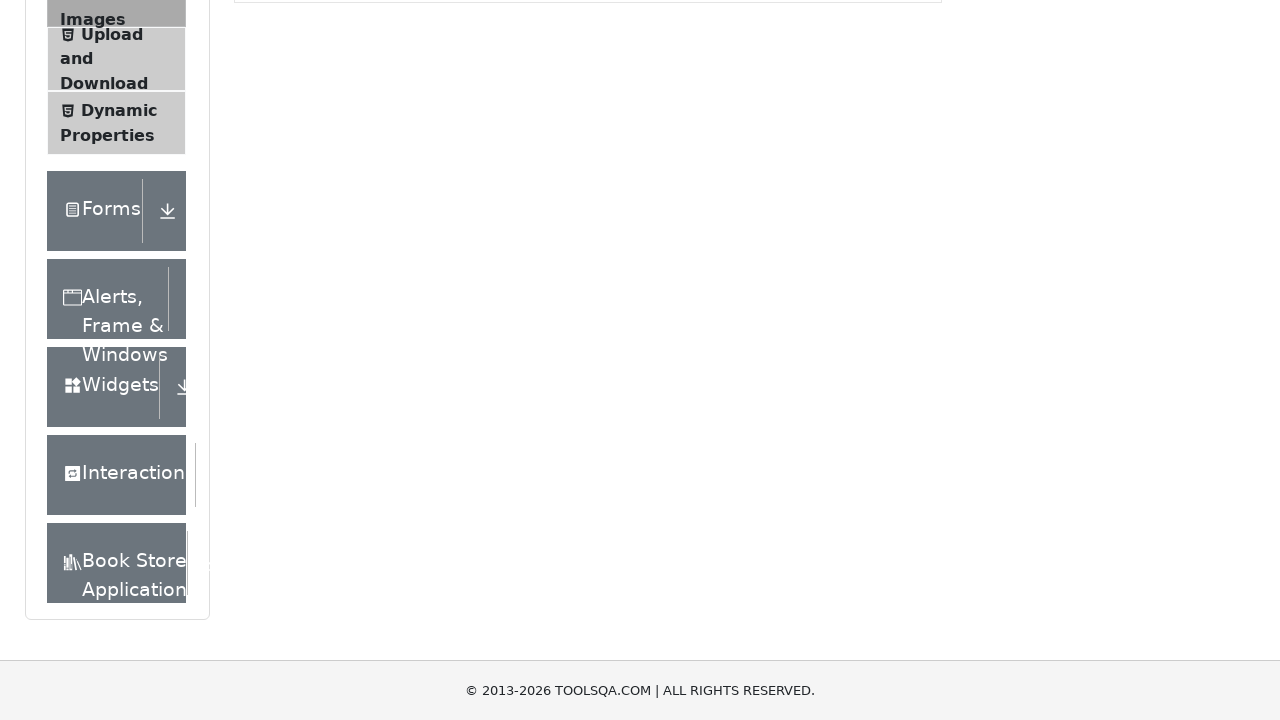

Clicked on Buttons menu item at (116, 361) on xpath=//span[text()='Buttons']
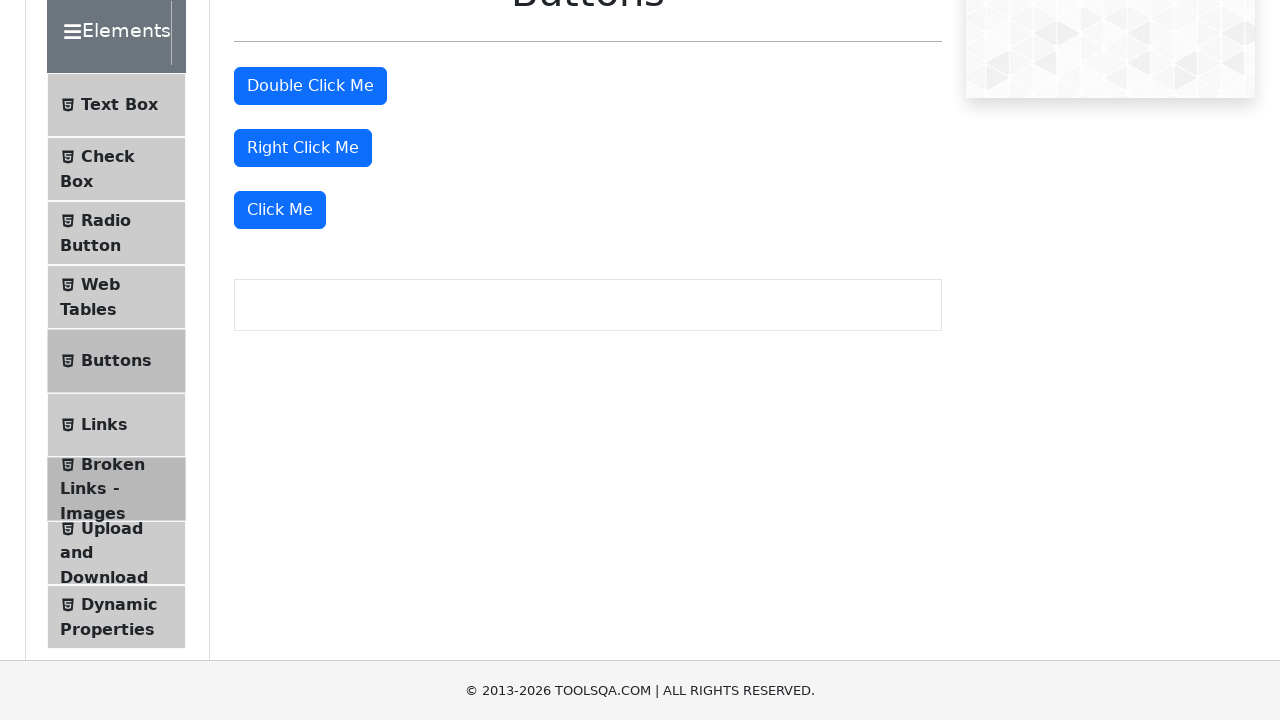

Waited 2 seconds for Buttons page to load
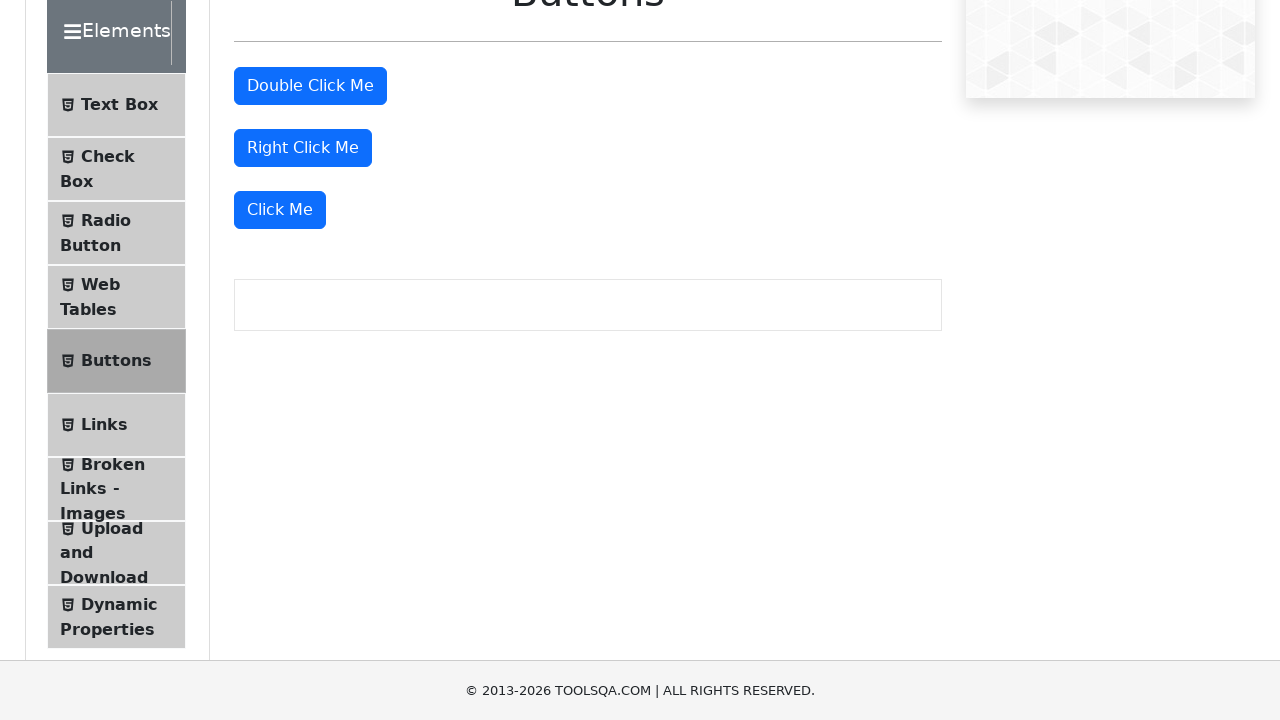

Double-clicked the double-click button at (310, 86) on #doubleClickBtn
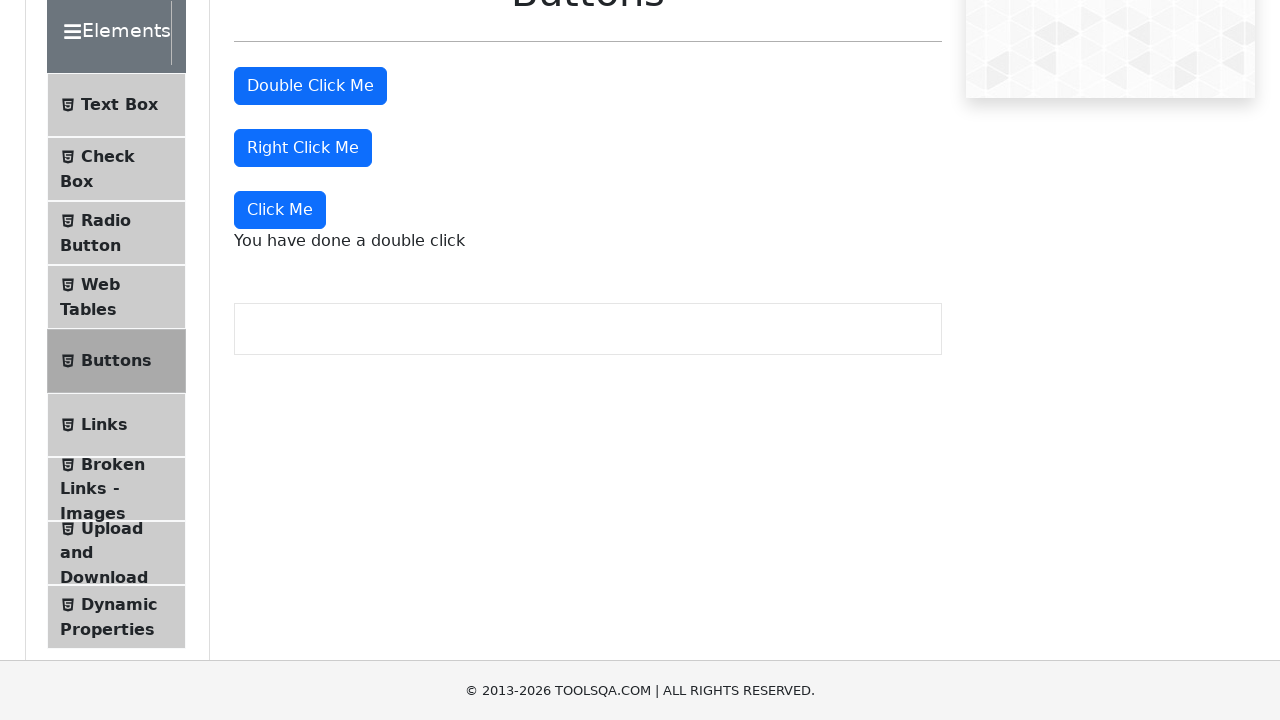

Waited 2 seconds for double-click response
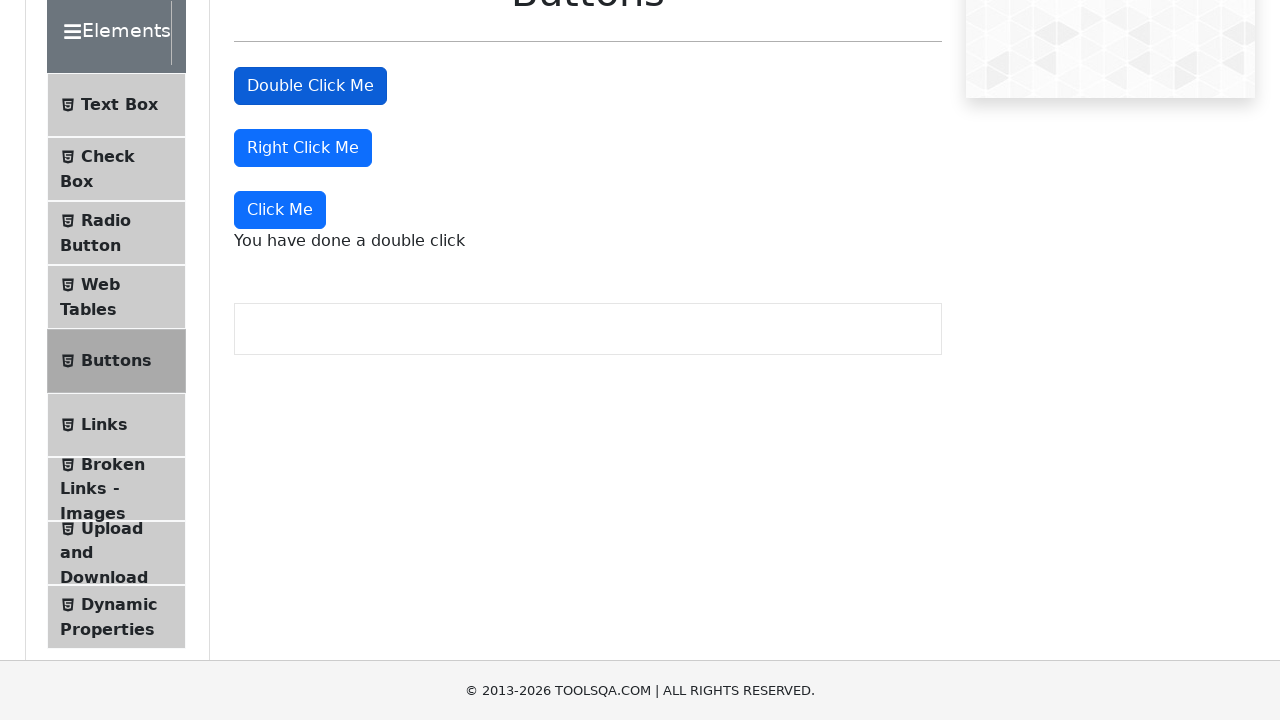

Verified double-click message appeared
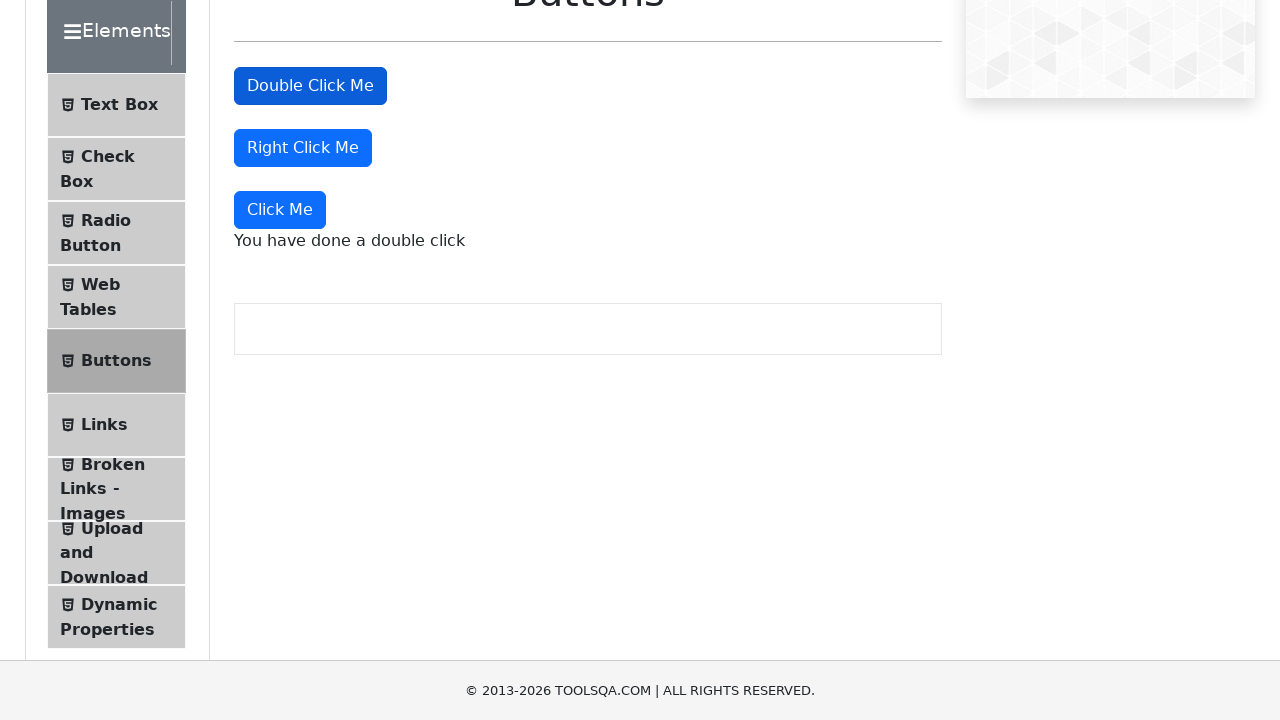

Right-clicked the right-click button at (303, 148) on #rightClickBtn
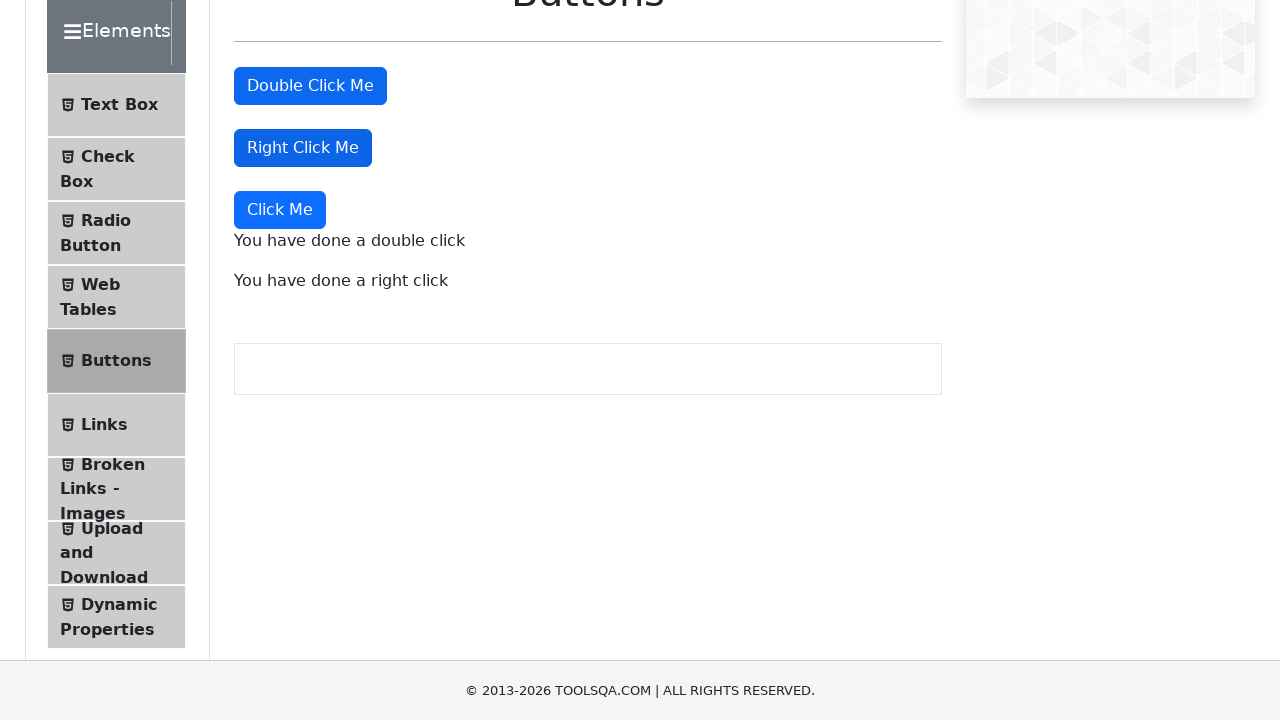

Waited 2 seconds for right-click response
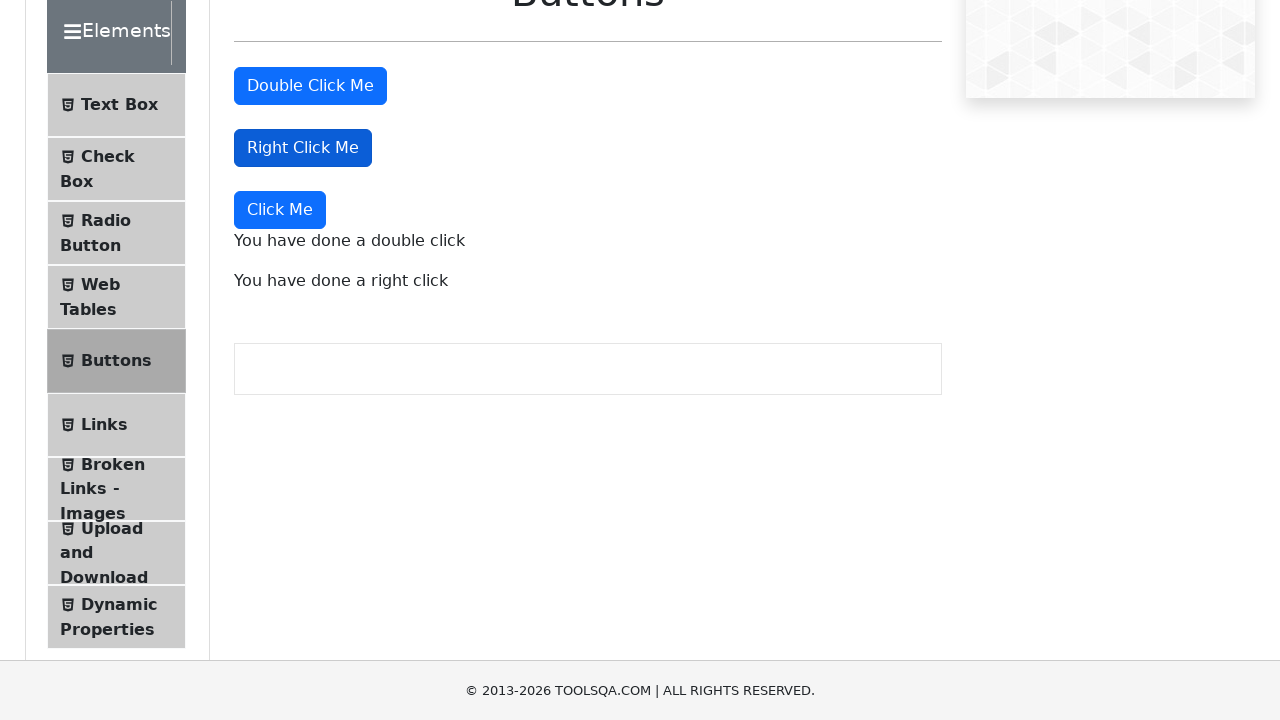

Verified right-click message appeared
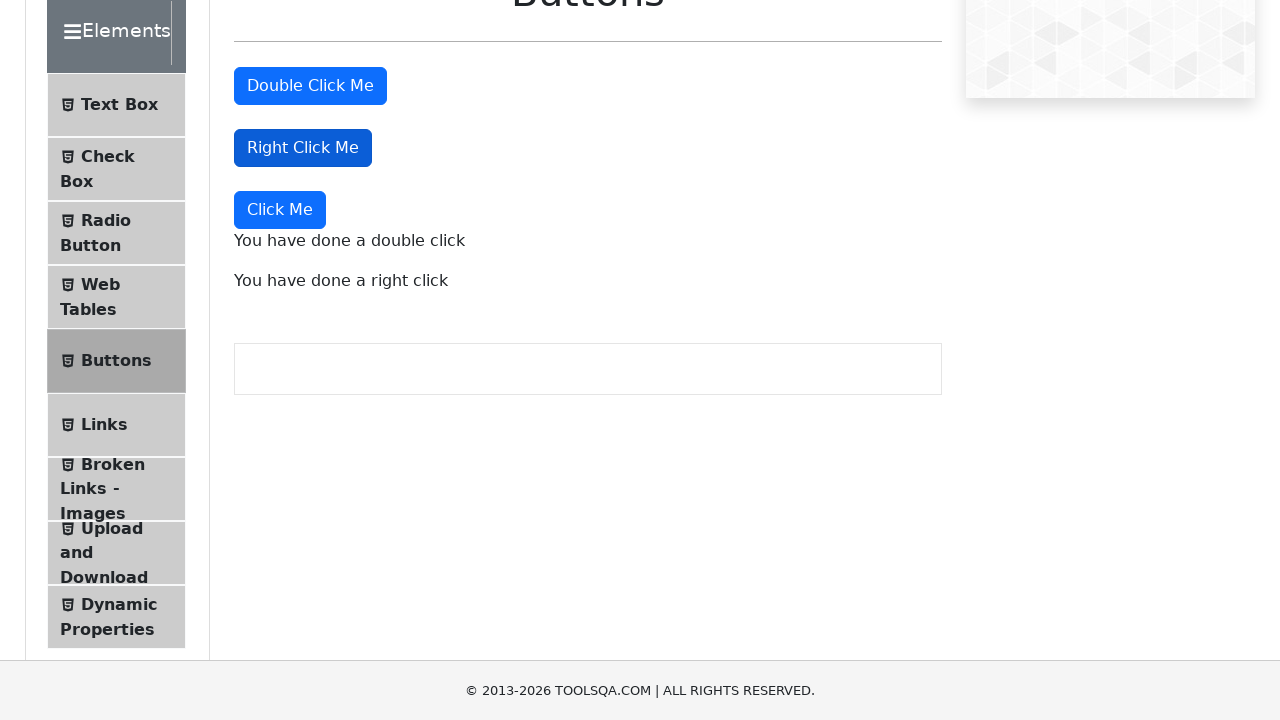

Scrolled Dynamic Properties menu into view
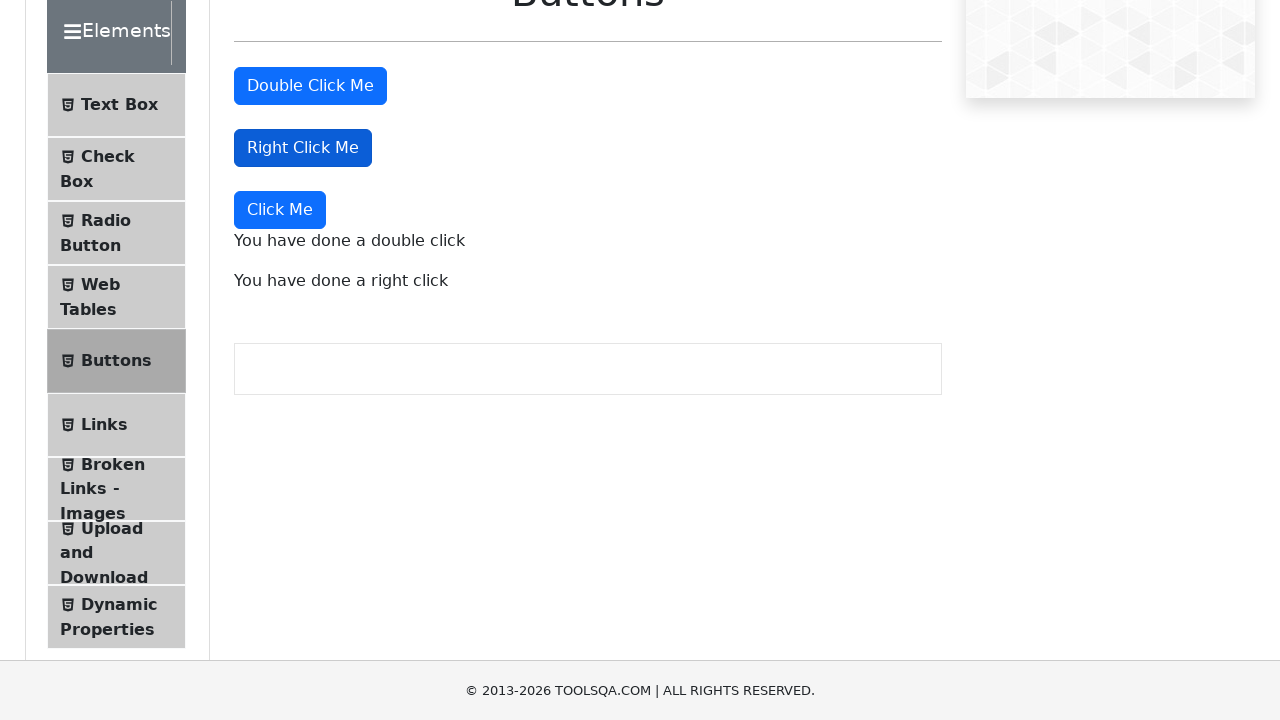

Waited 2 seconds
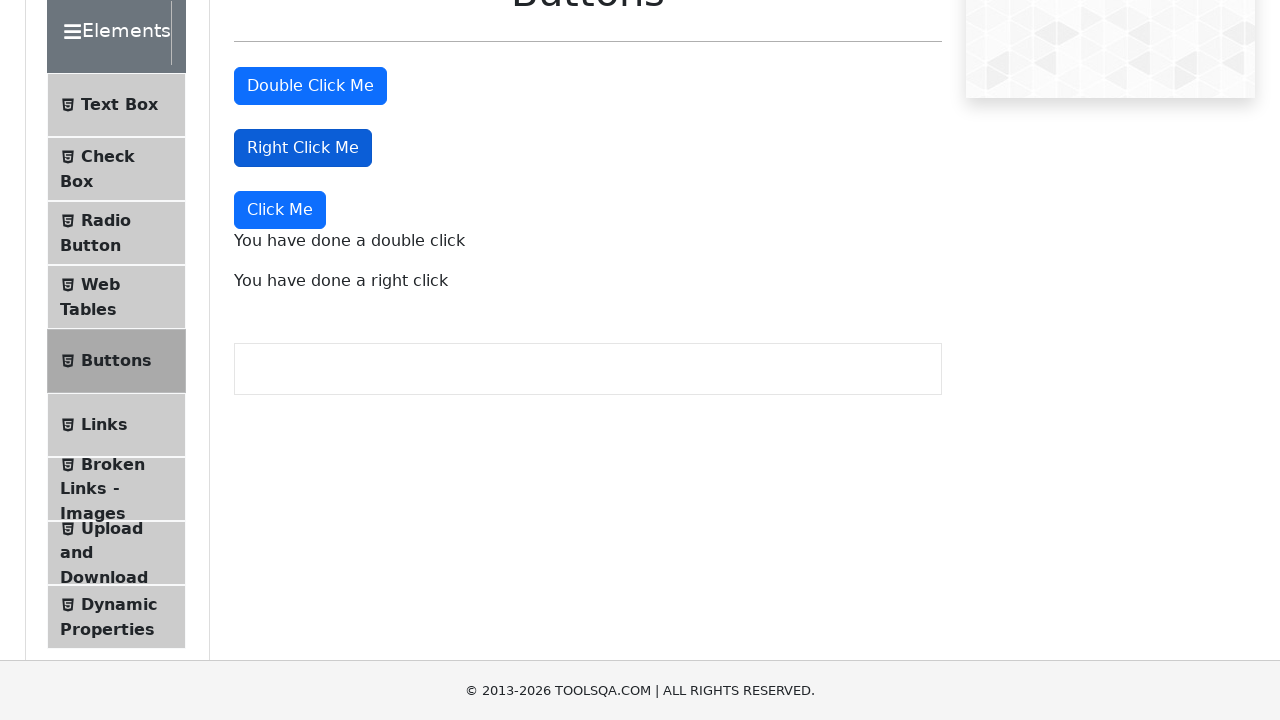

Clicked on Dynamic Properties menu item at (119, 604) on xpath=//span[text()='Dynamic Properties']
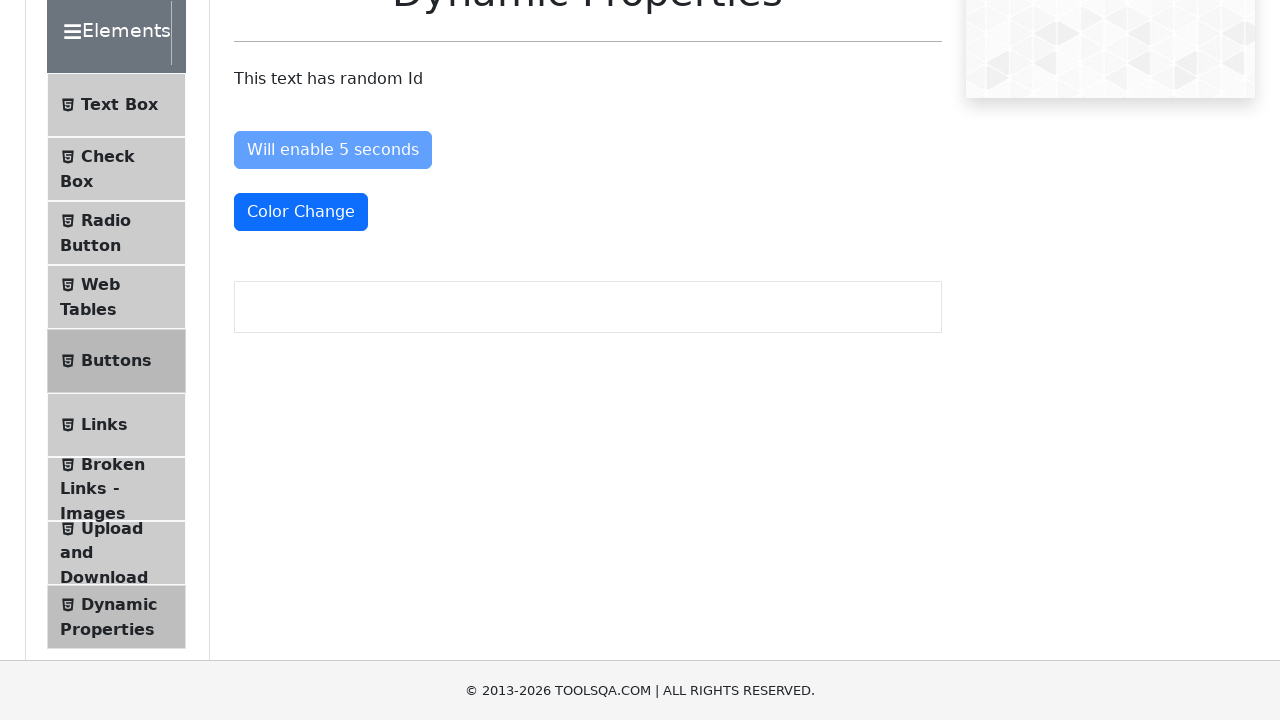

Waited for 'enableAfter' button to become visible
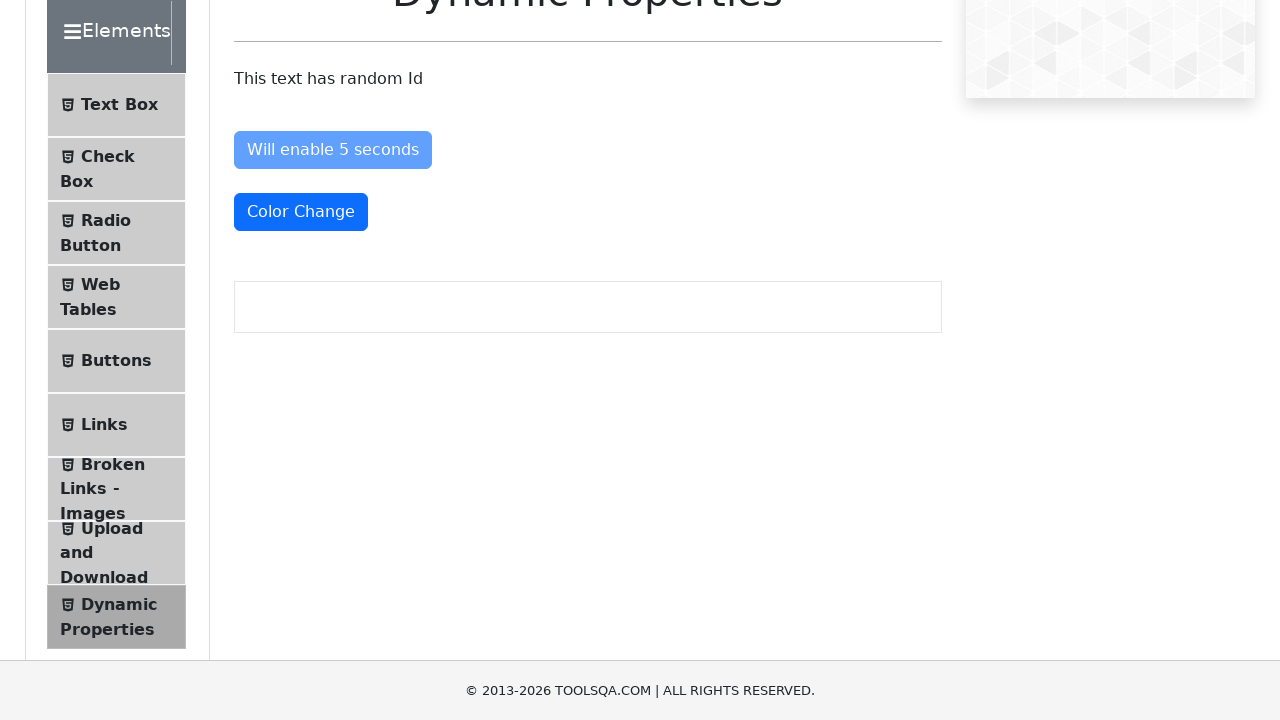

Verified 'colorChange' element is present
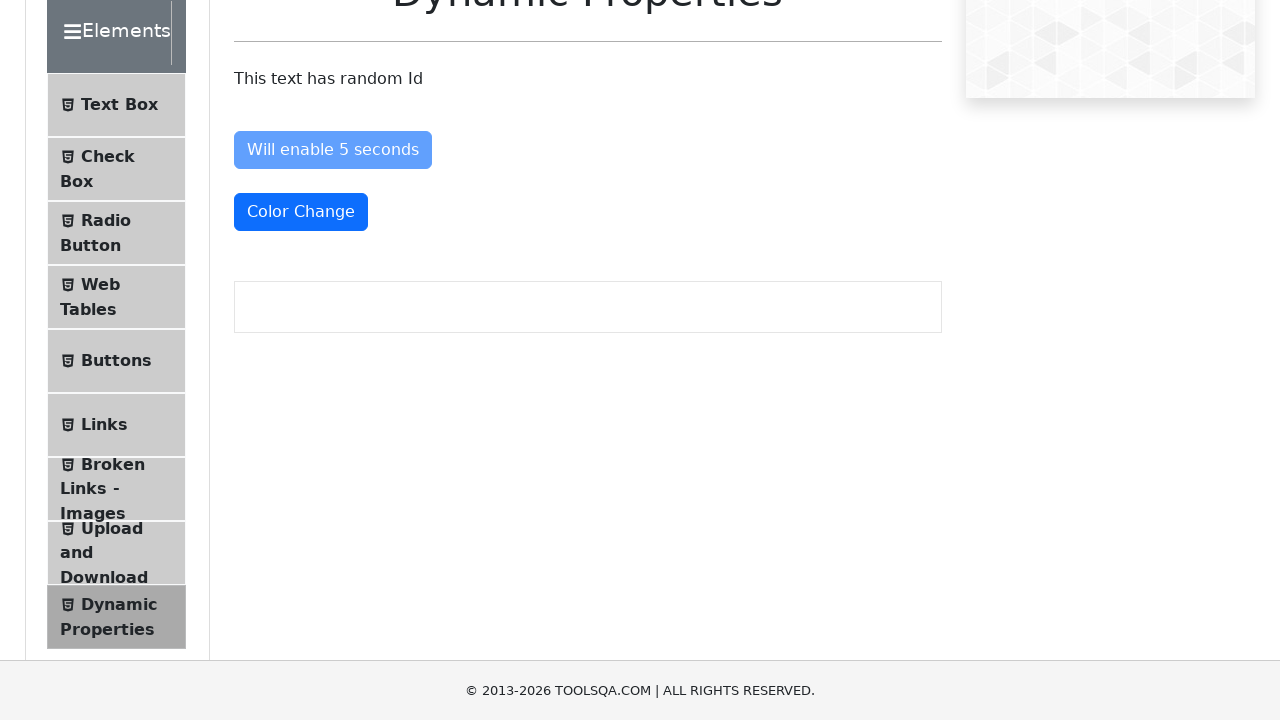

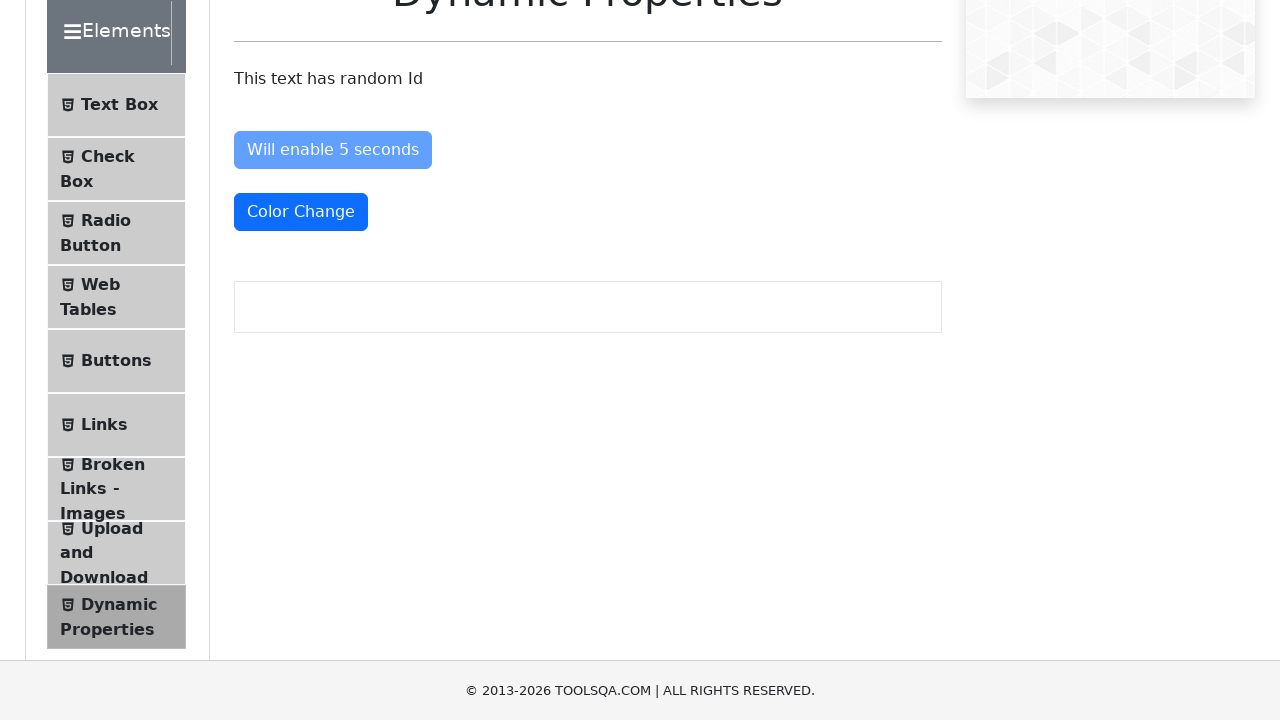